Tests a calculator application by verifying initial field states, entering two numbers, selecting the multiplication operator from a dropdown, clicking the calculate button, and verifying the result is correct.

Starting URL: https://juliemr.github.io/protractor-demo/

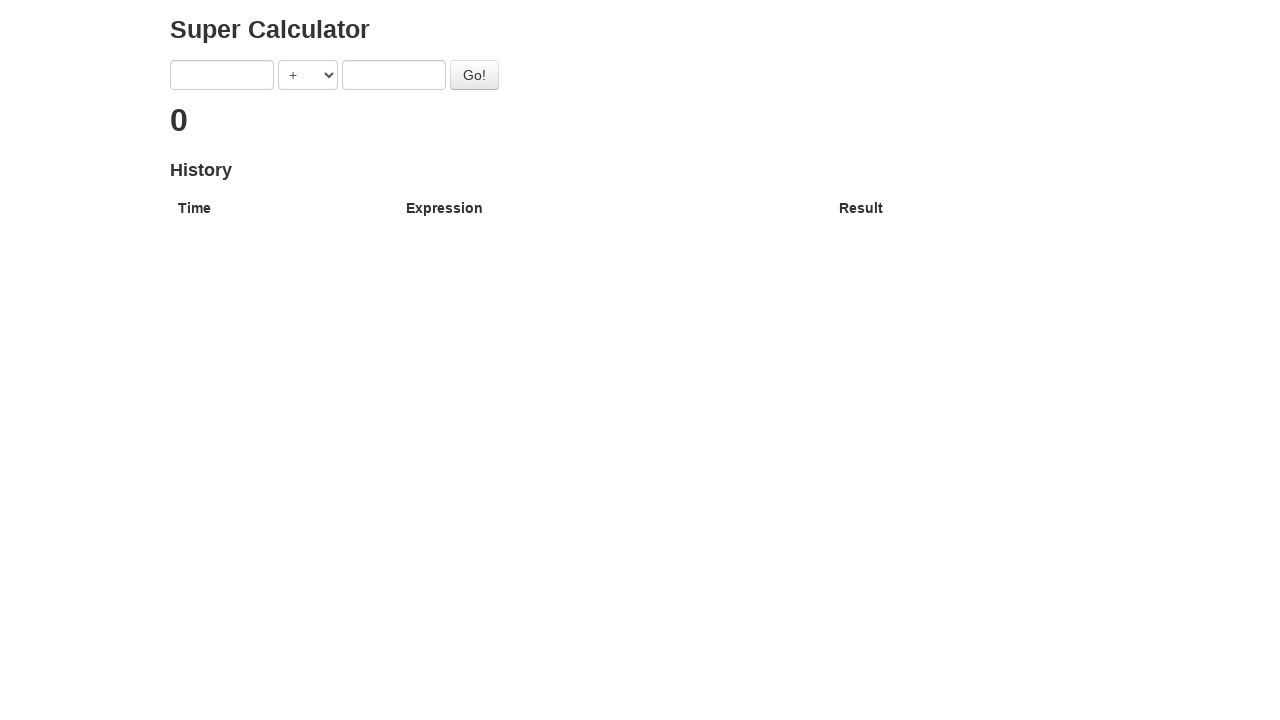

Located first number input field
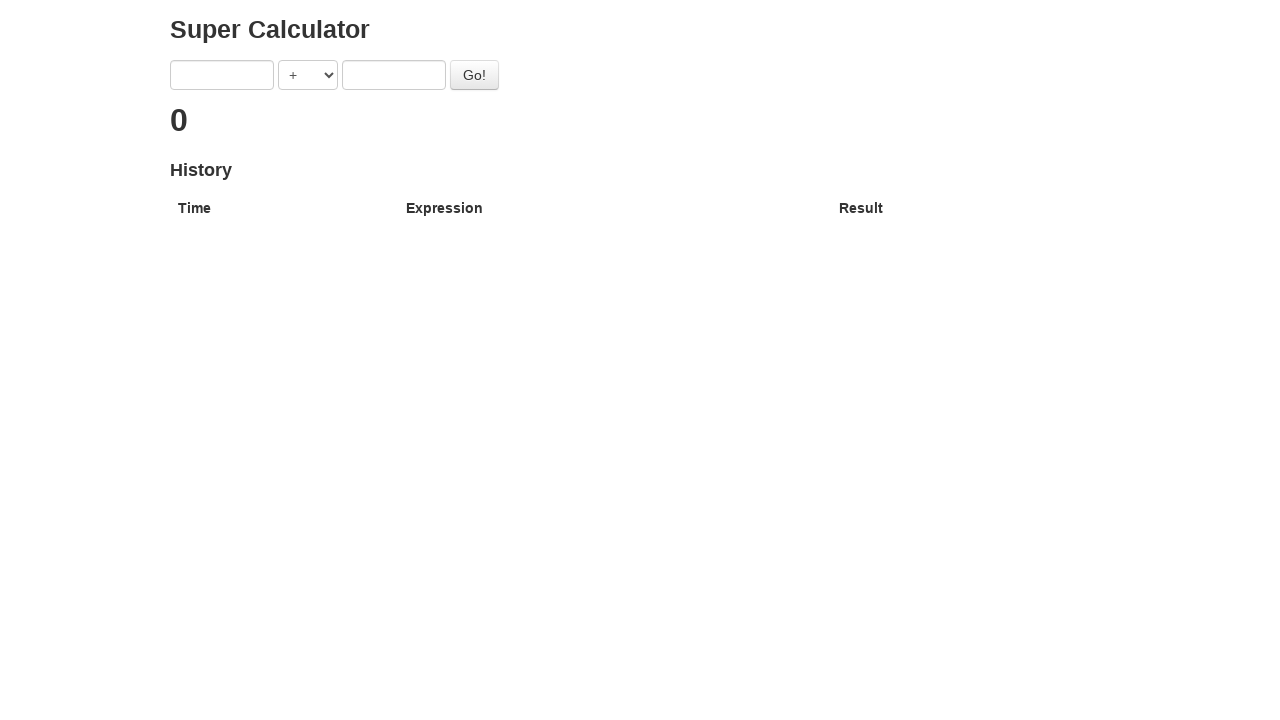

Located second number input field
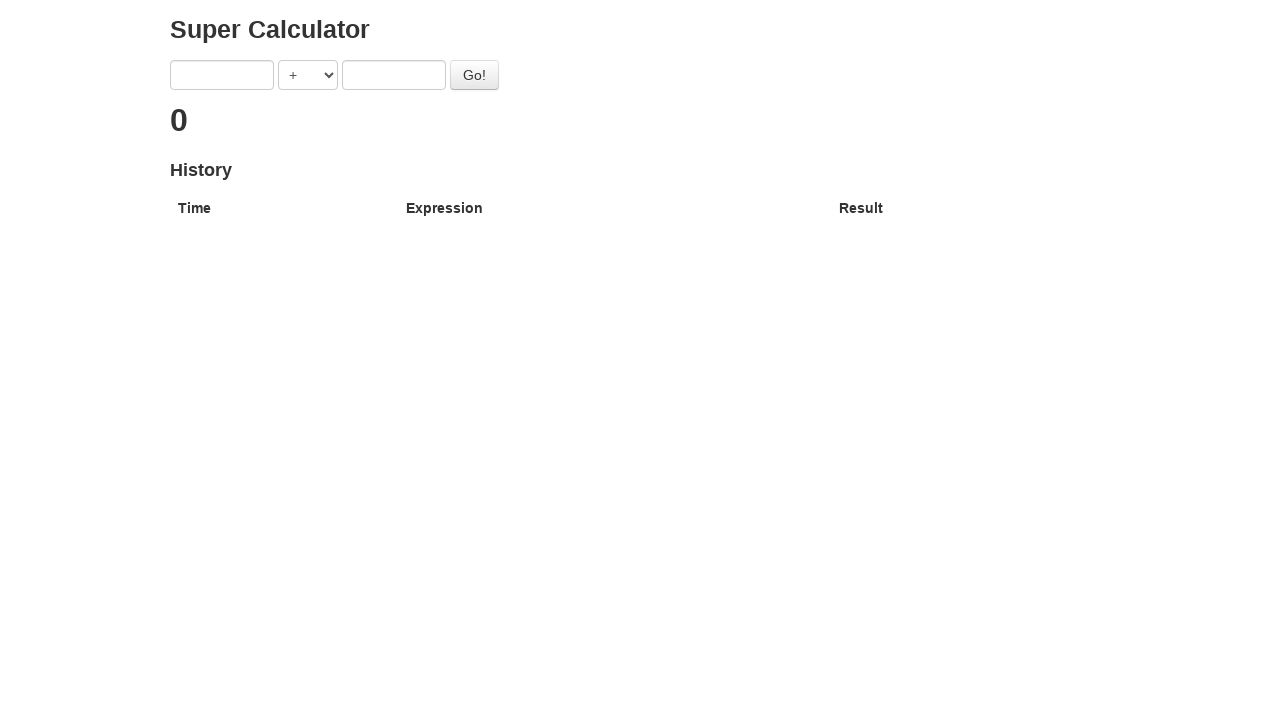

Located operator dropdown
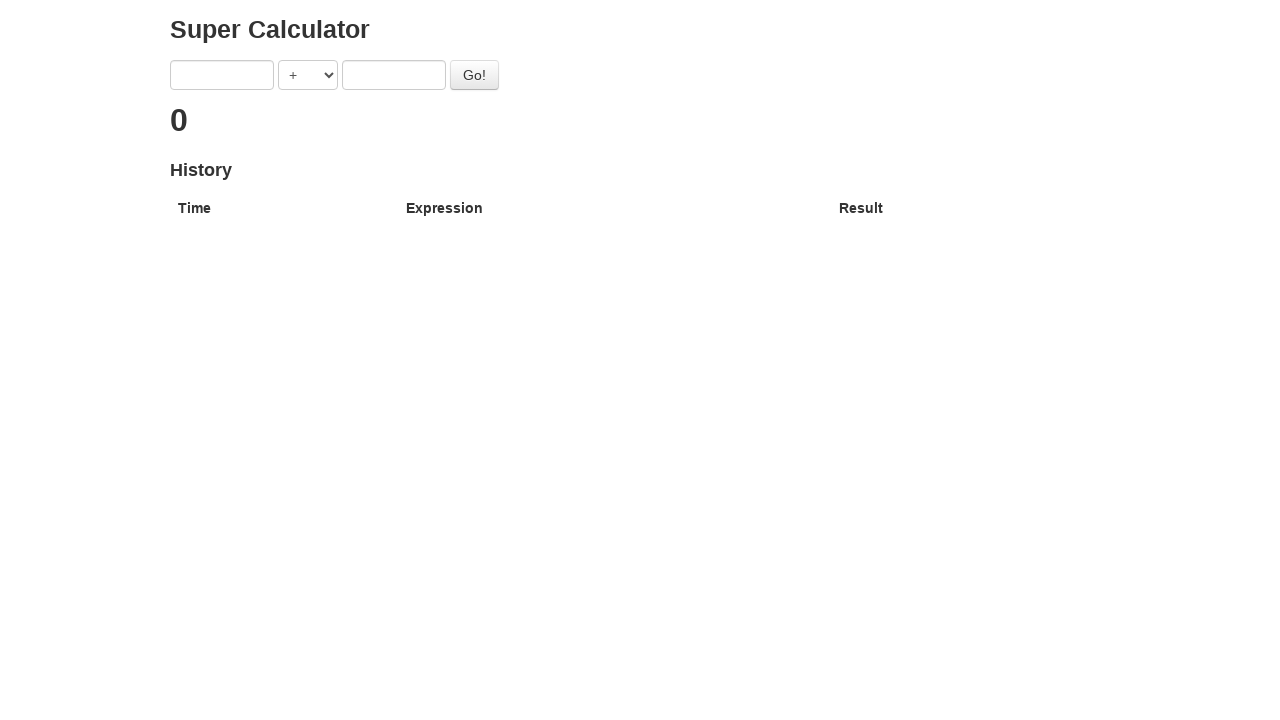

Retrieved first number input value
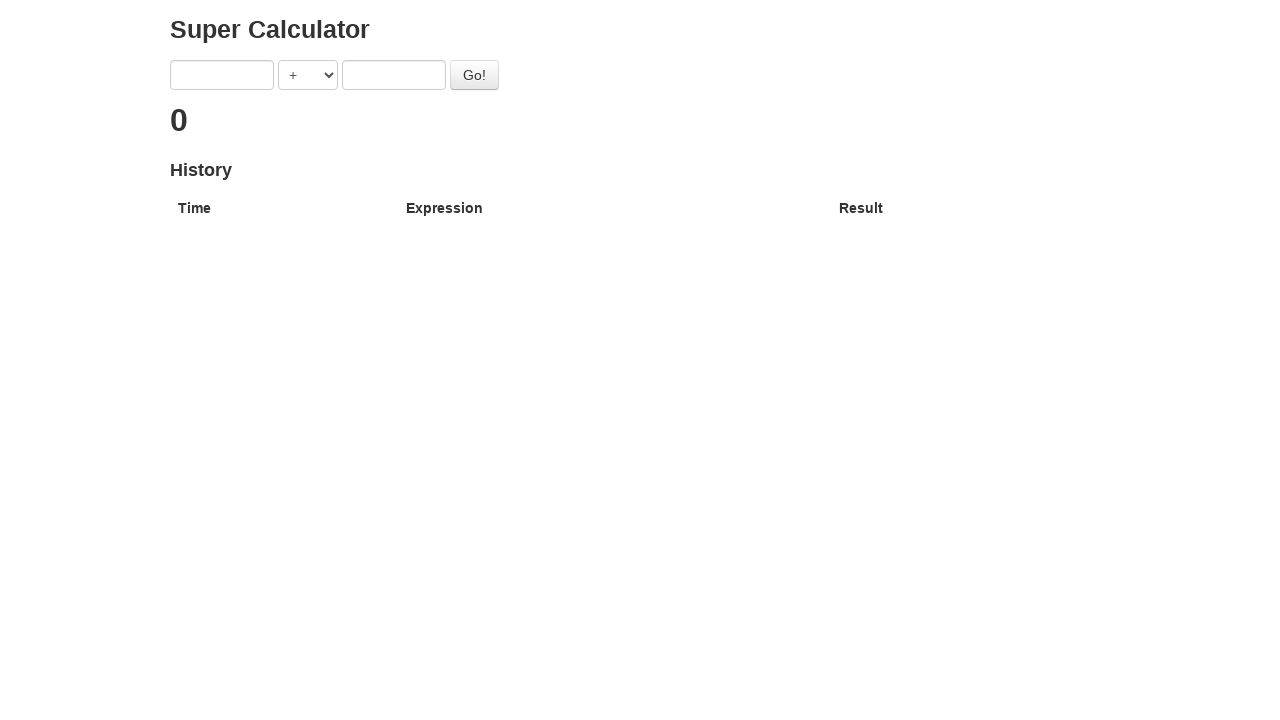

Verified first number input is empty
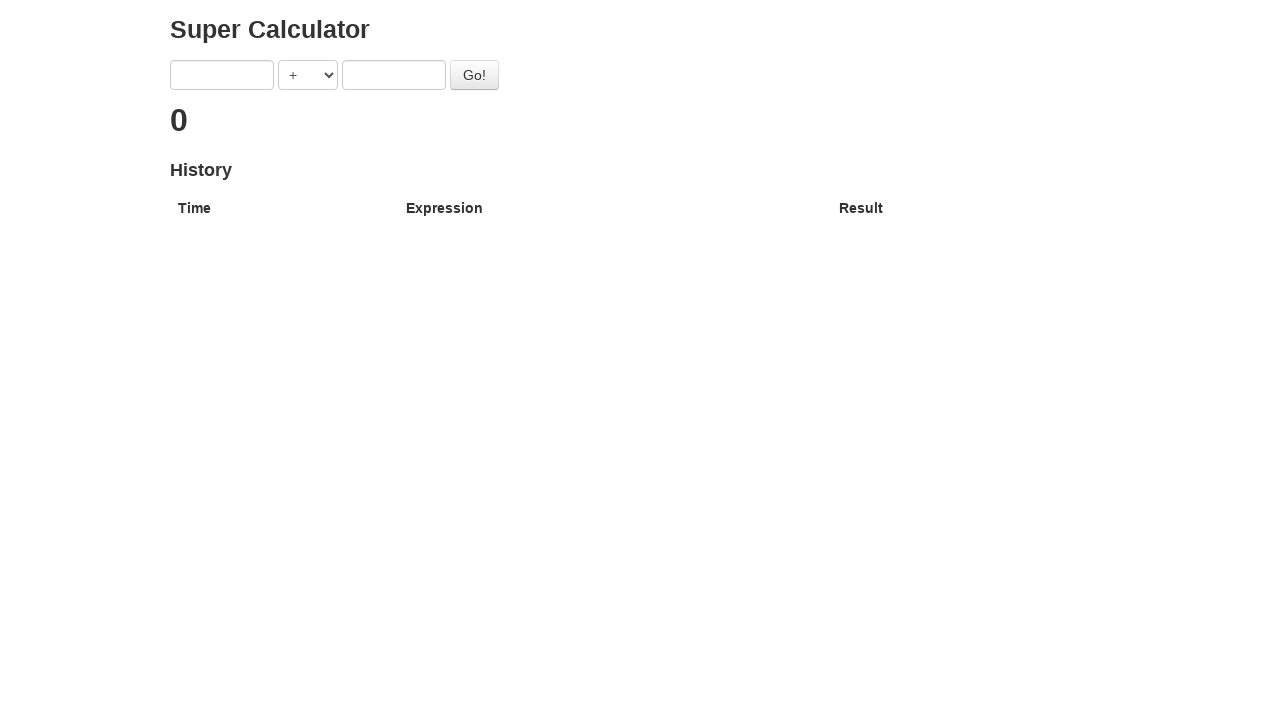

Retrieved second number input value
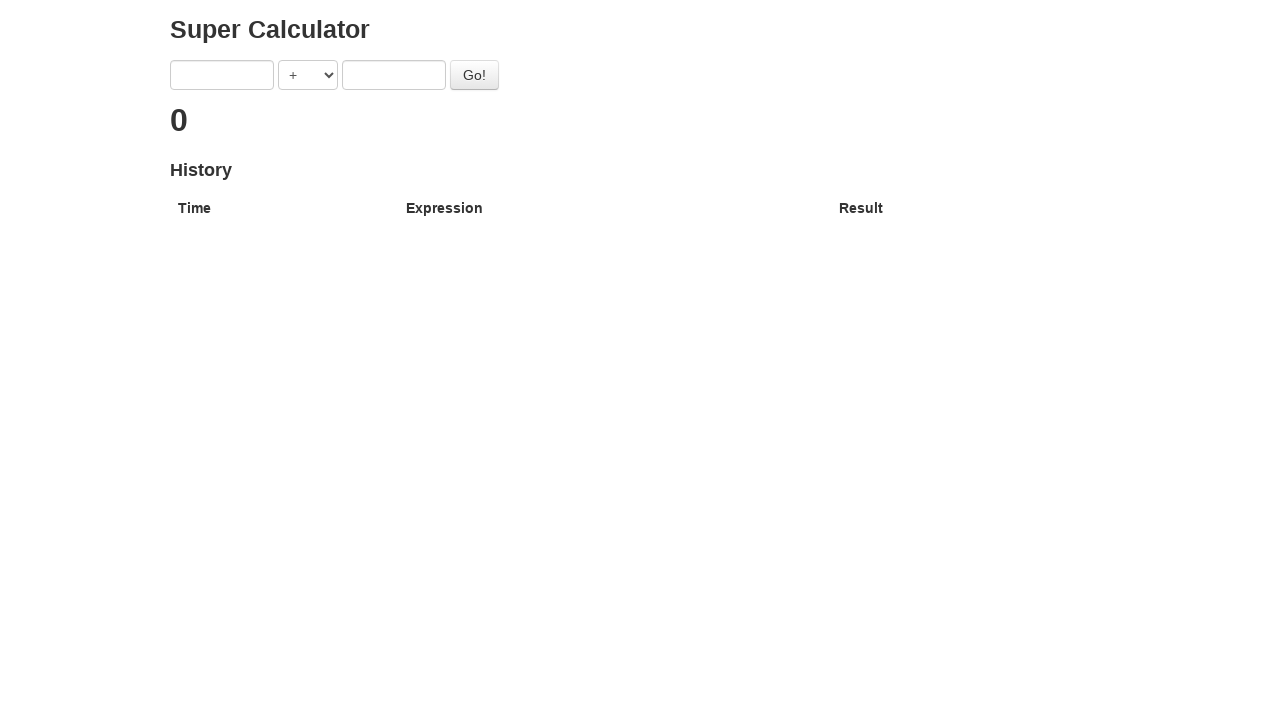

Verified second number input is empty
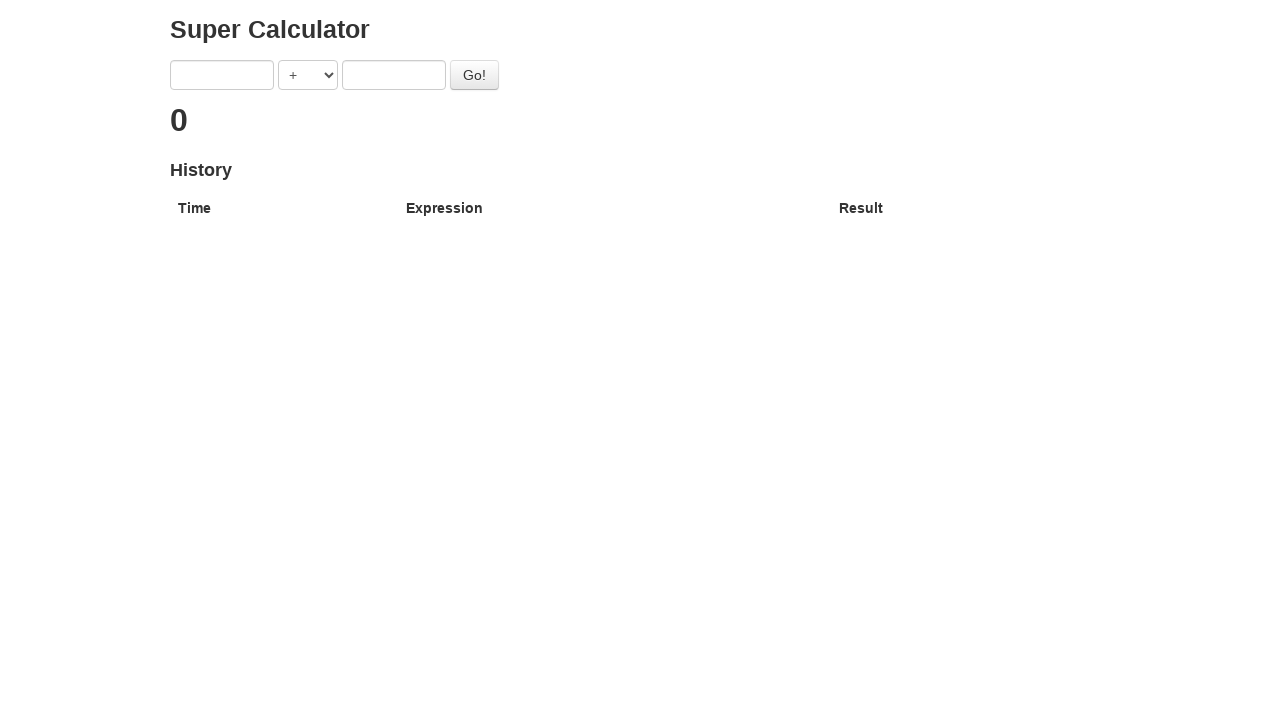

Retrieved operator dropdown value
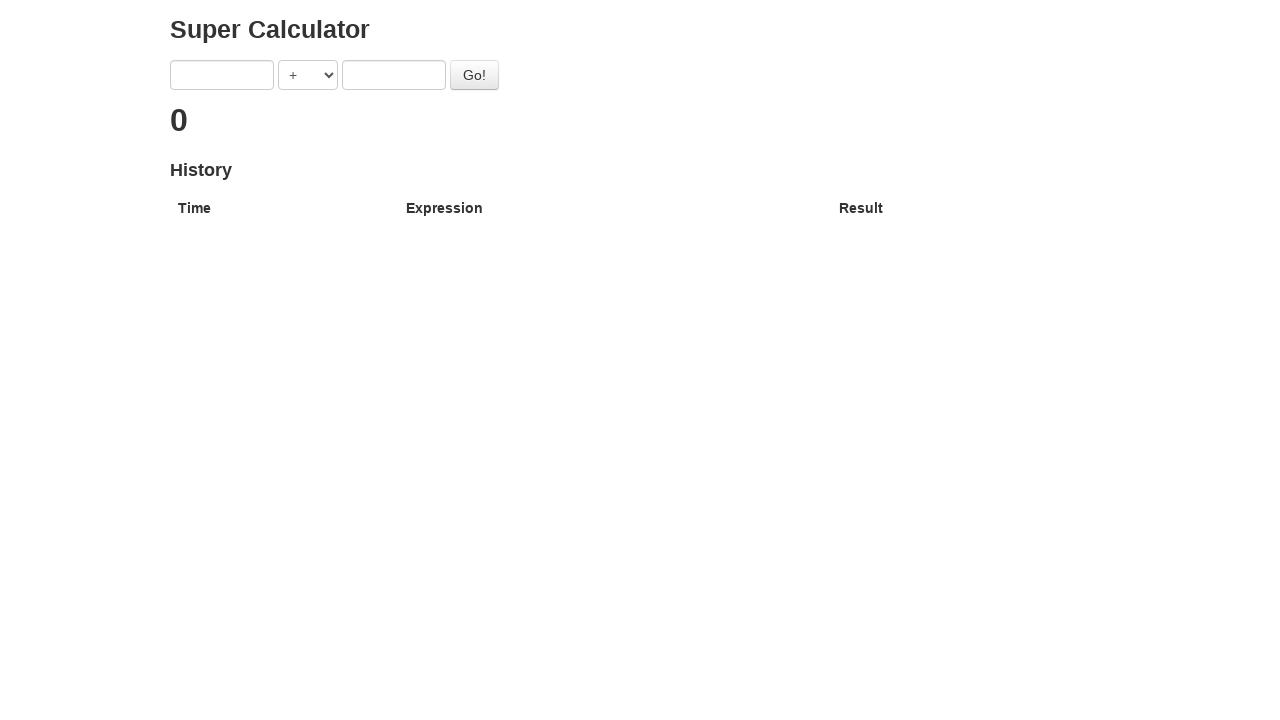

Verified operator default is ADDITION
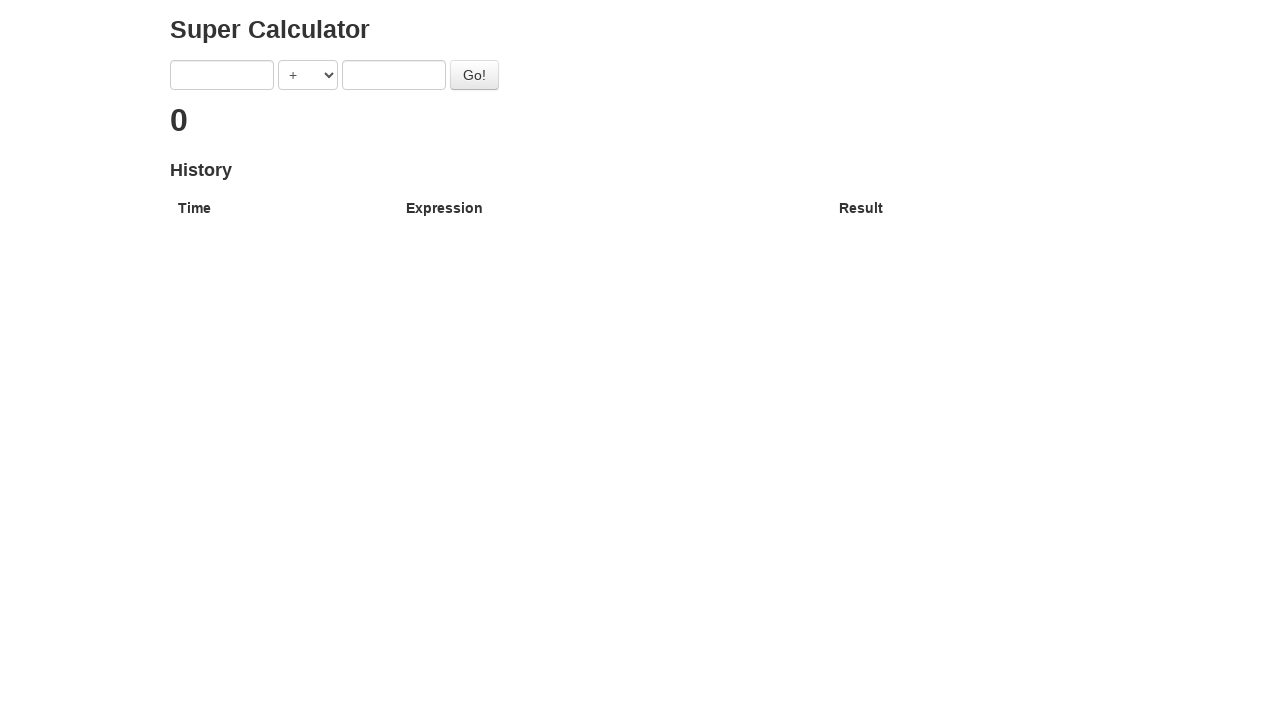

Entered 9 into first number field on [ng-model='first']
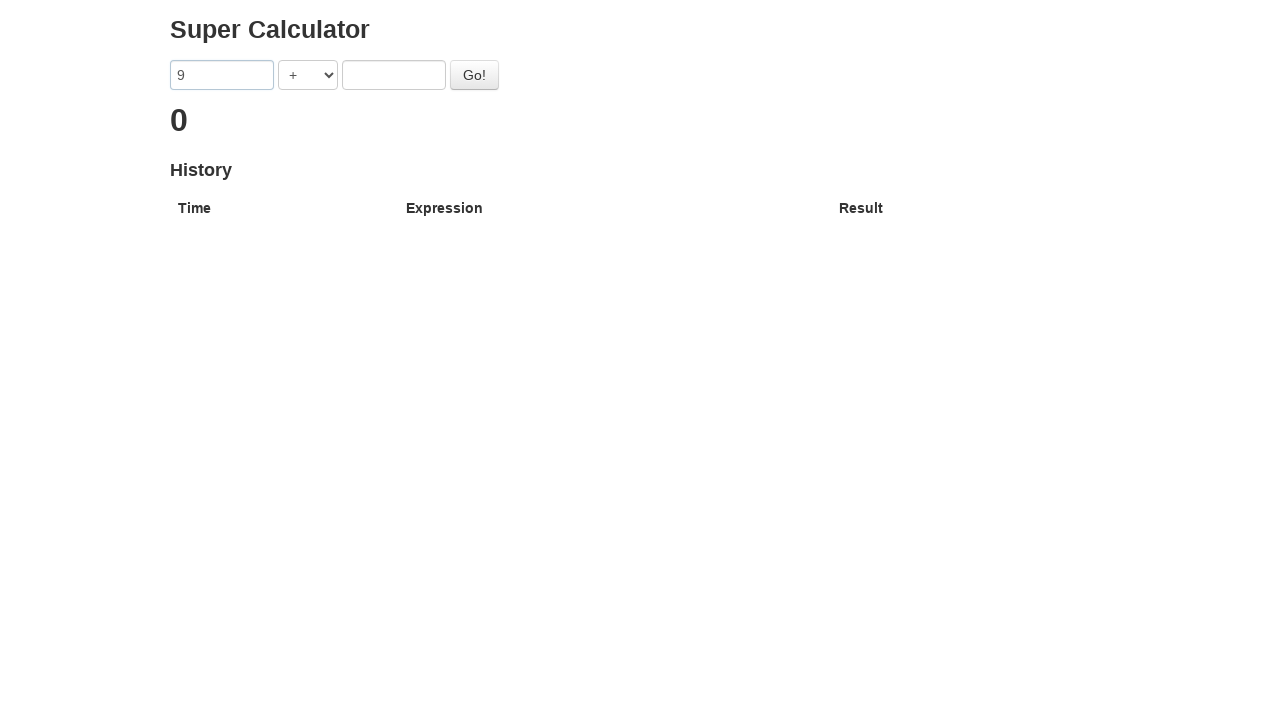

Entered 5 into second number field on [ng-model='second']
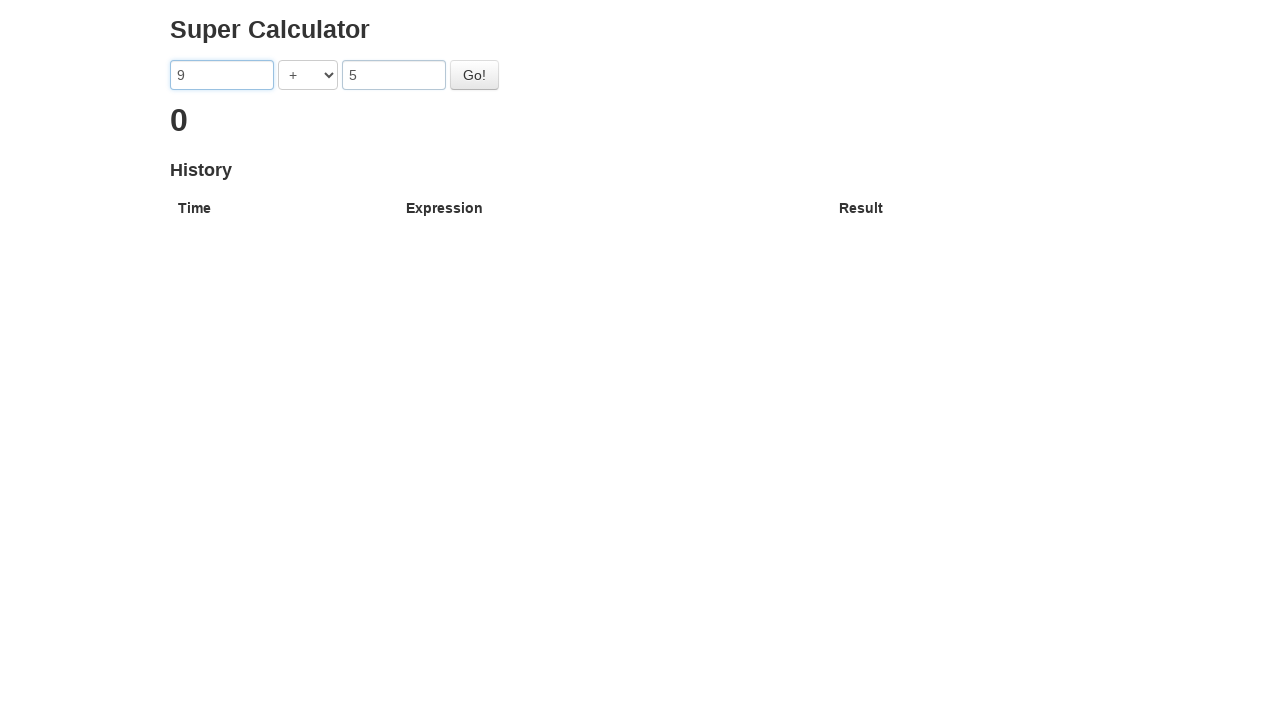

Selected multiplication operator from dropdown on .span1
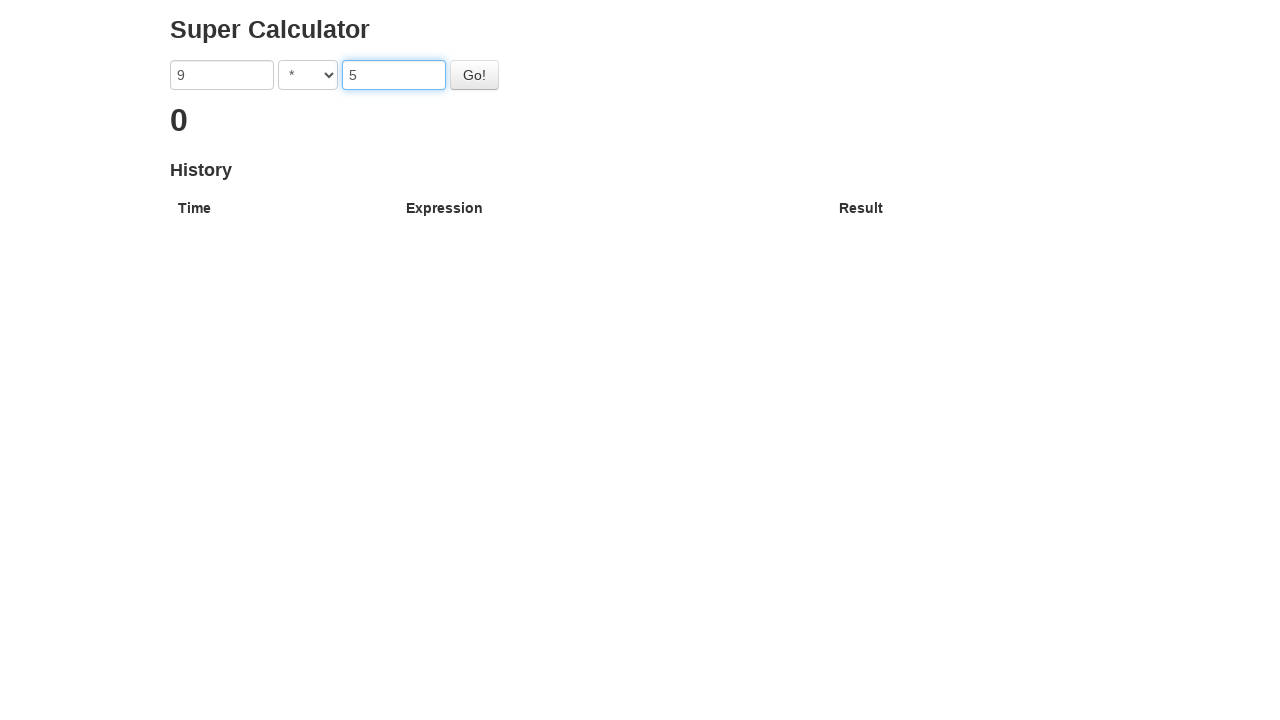

Clicked Go button to calculate at (474, 75) on #gobutton
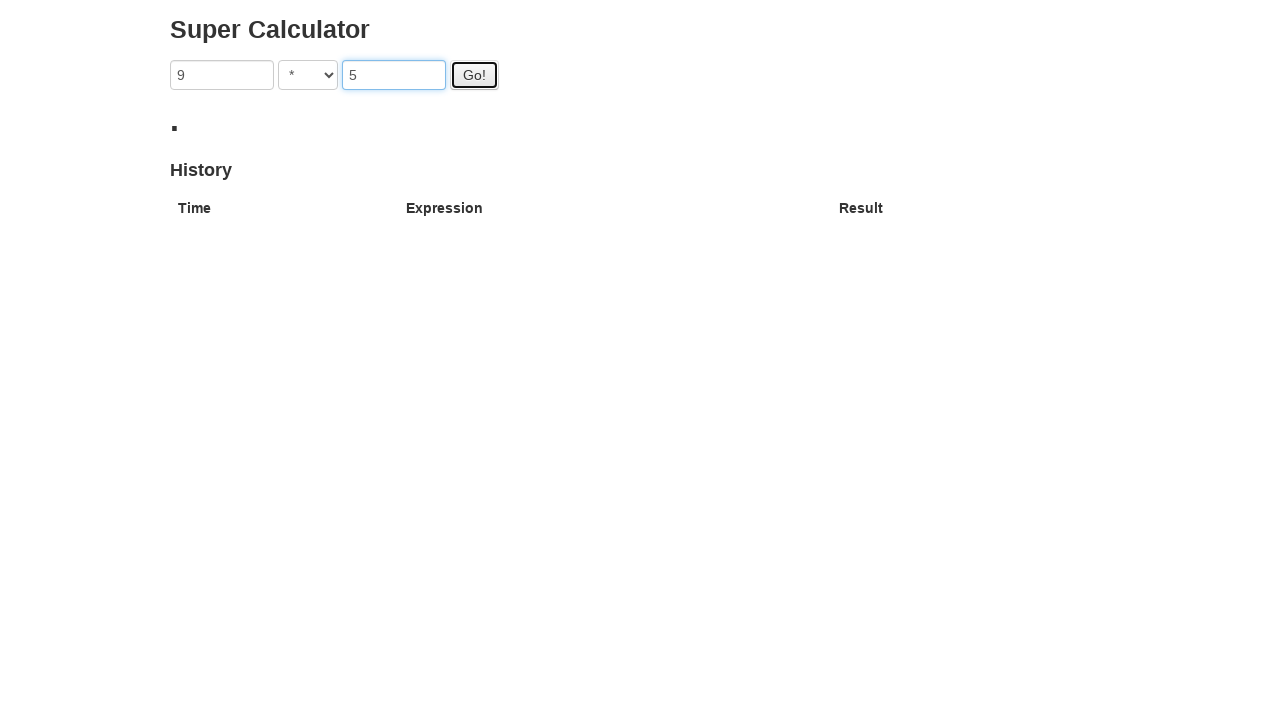

Located result field
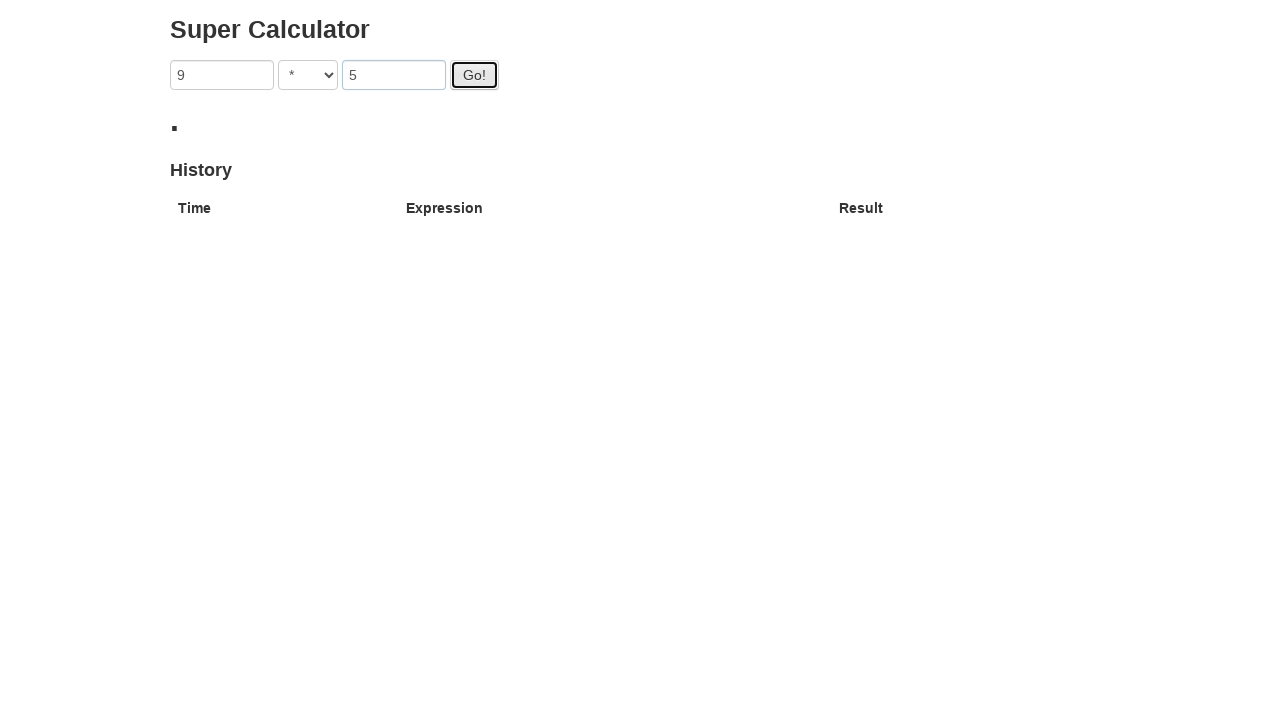

Waited for result to appear and be non-empty
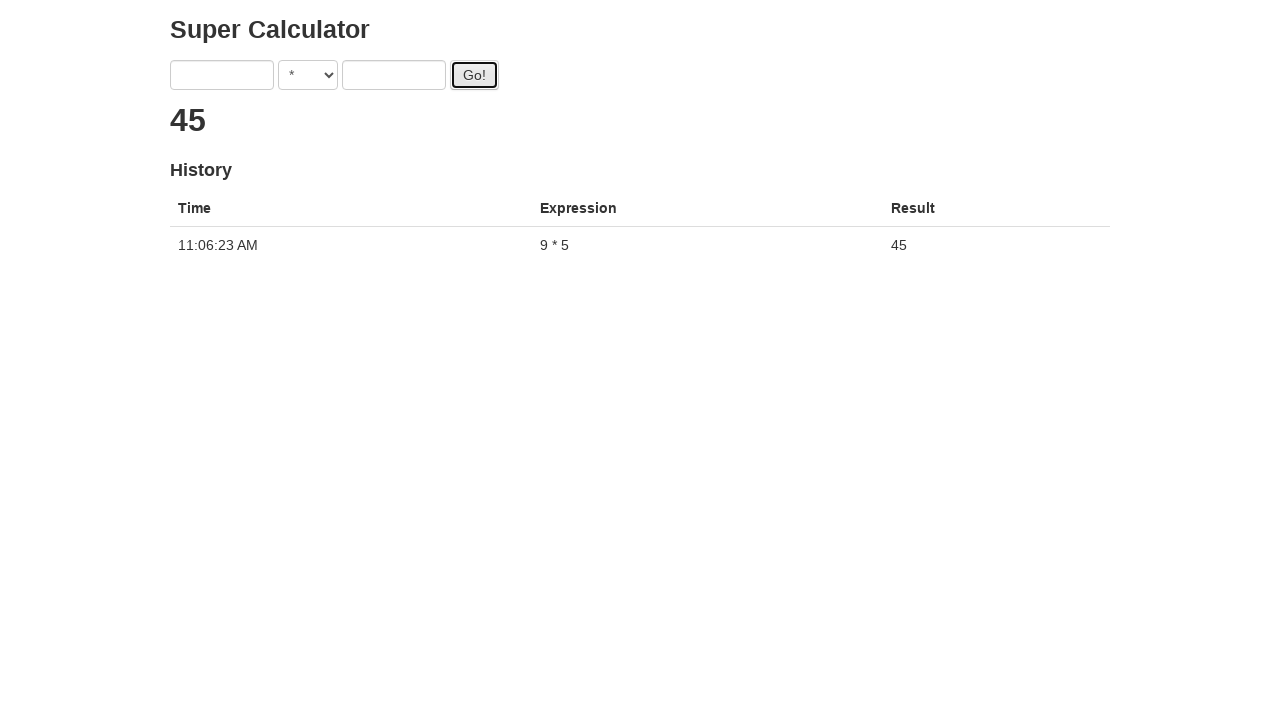

Retrieved result text
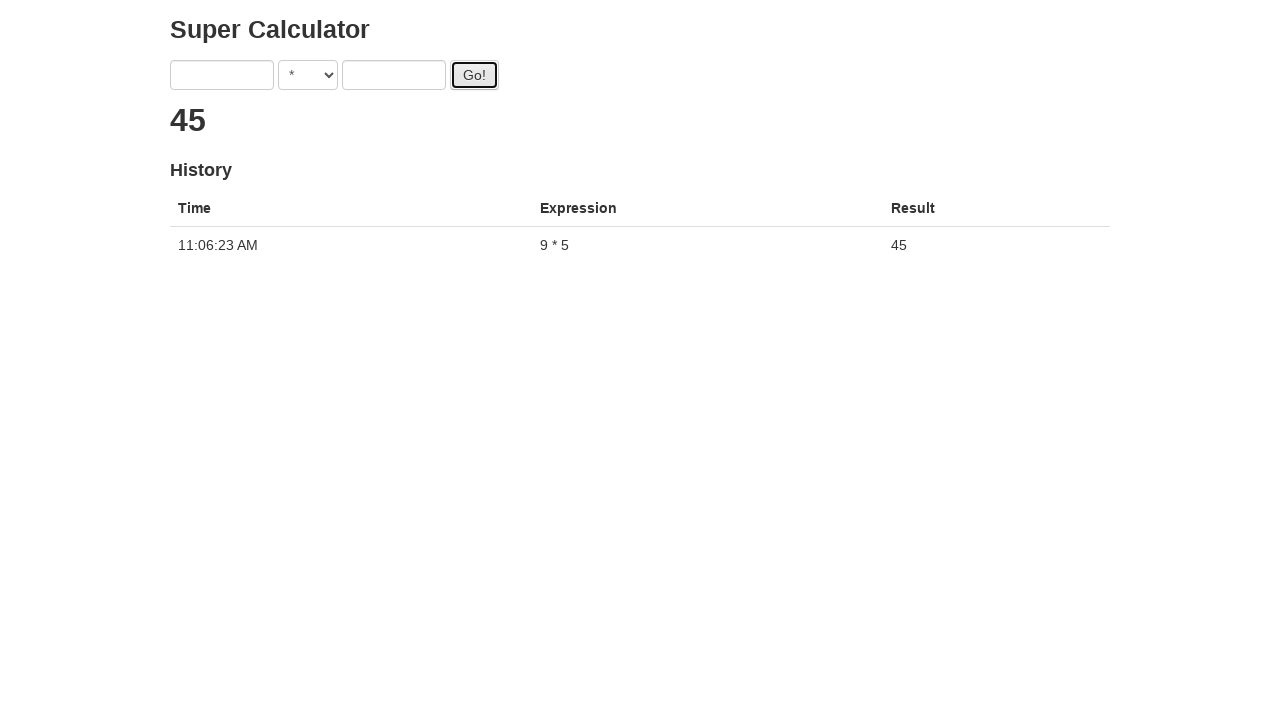

Verified calculation result equals 45 (9 × 5)
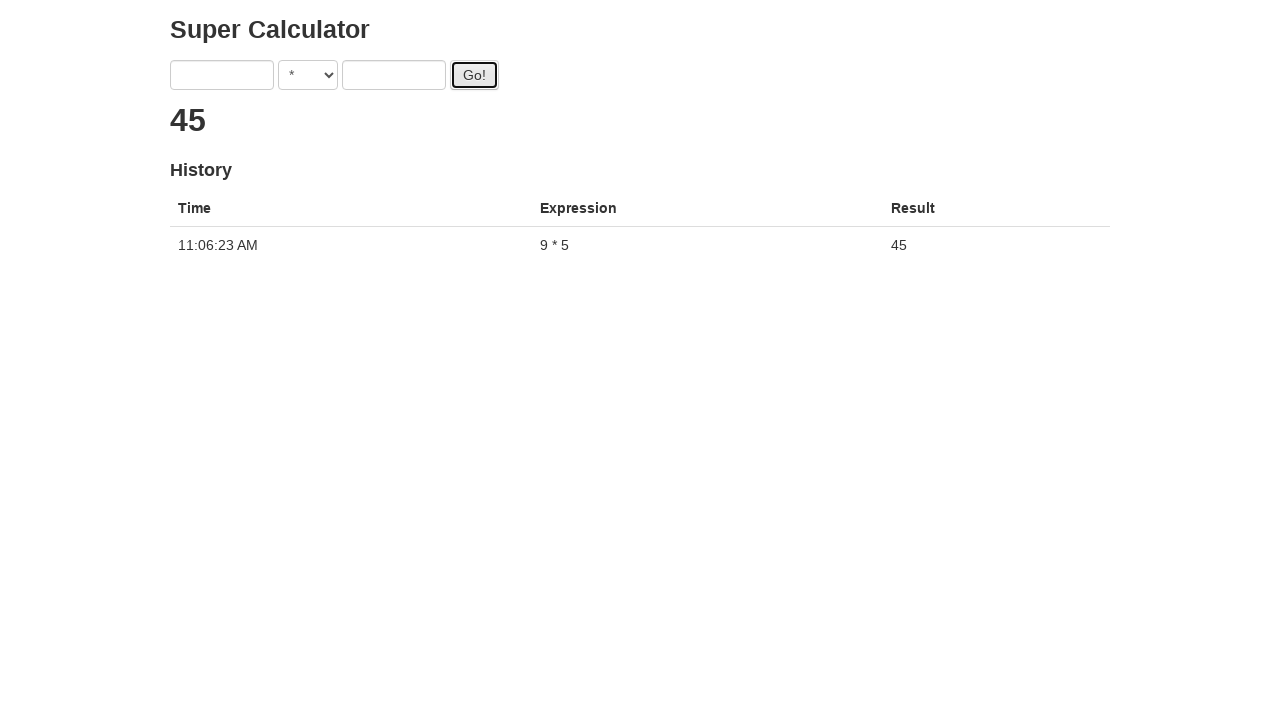

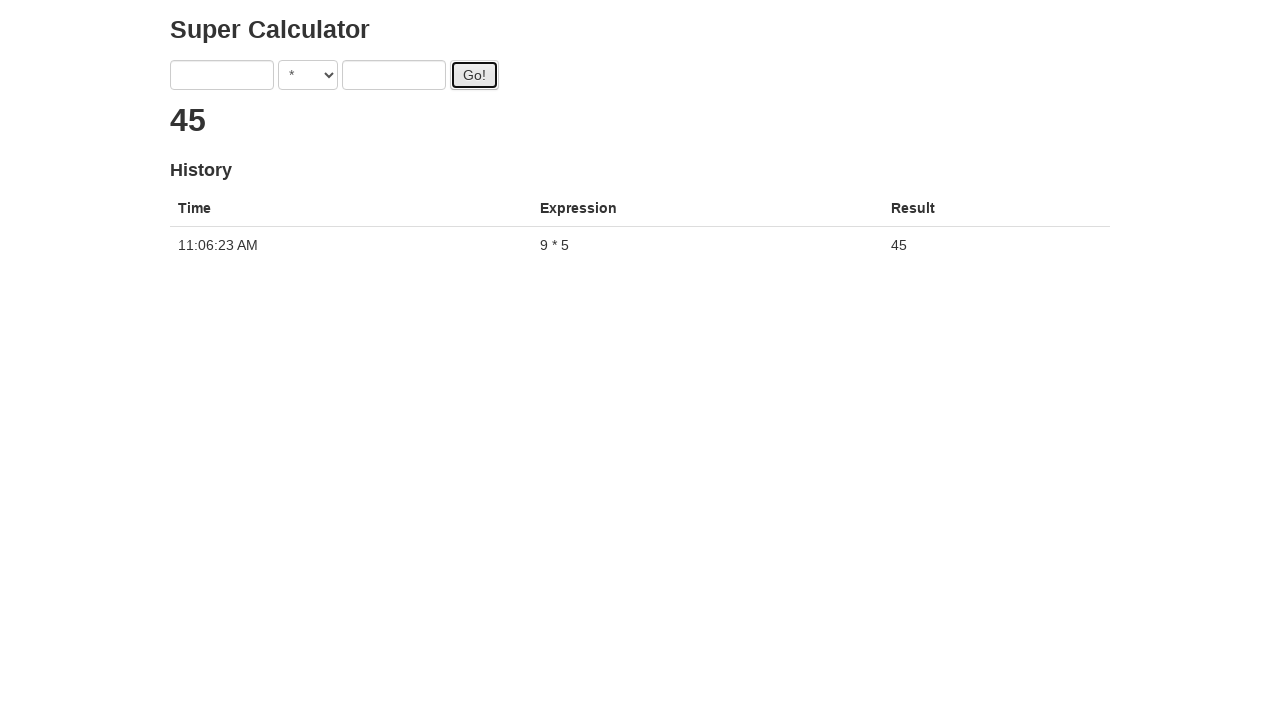